Tests drag and drop functionality on the jQuery UI draggable demo page by switching to the demo iframe and dragging an element horizontally by 150 pixels.

Starting URL: https://jqueryui.com/draggable/

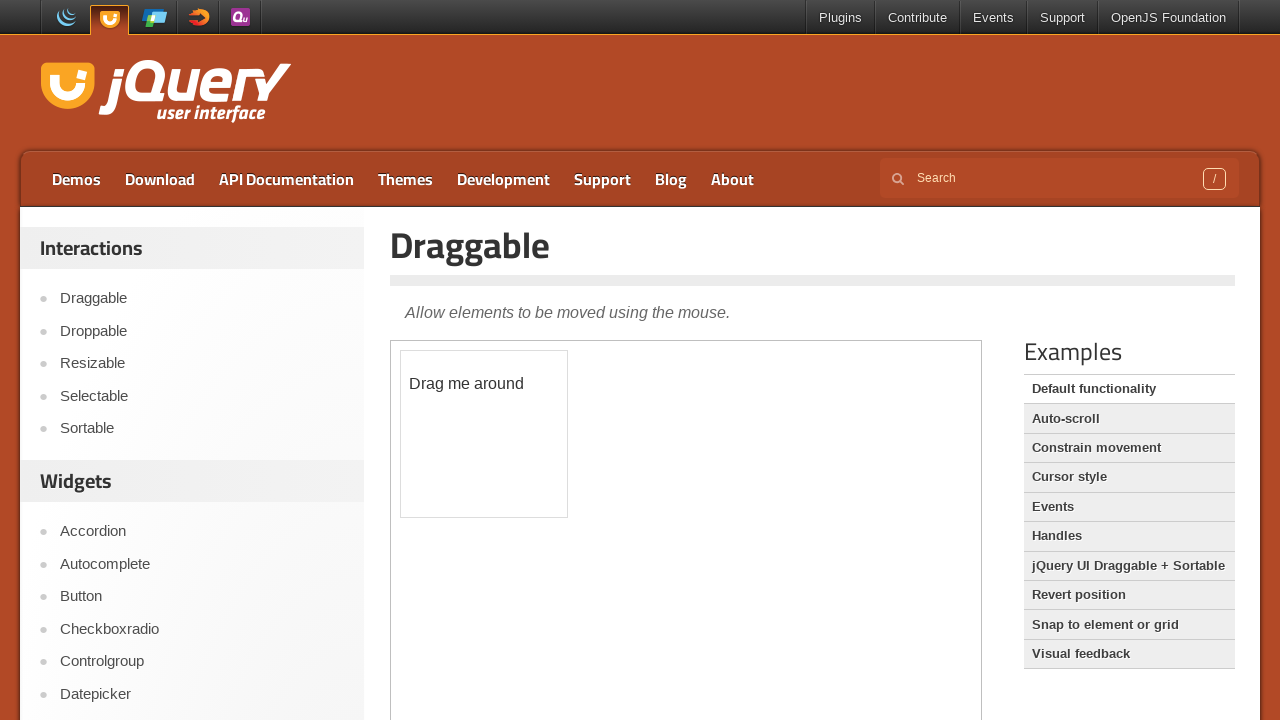

Demo iframe loaded on jQuery UI draggable page
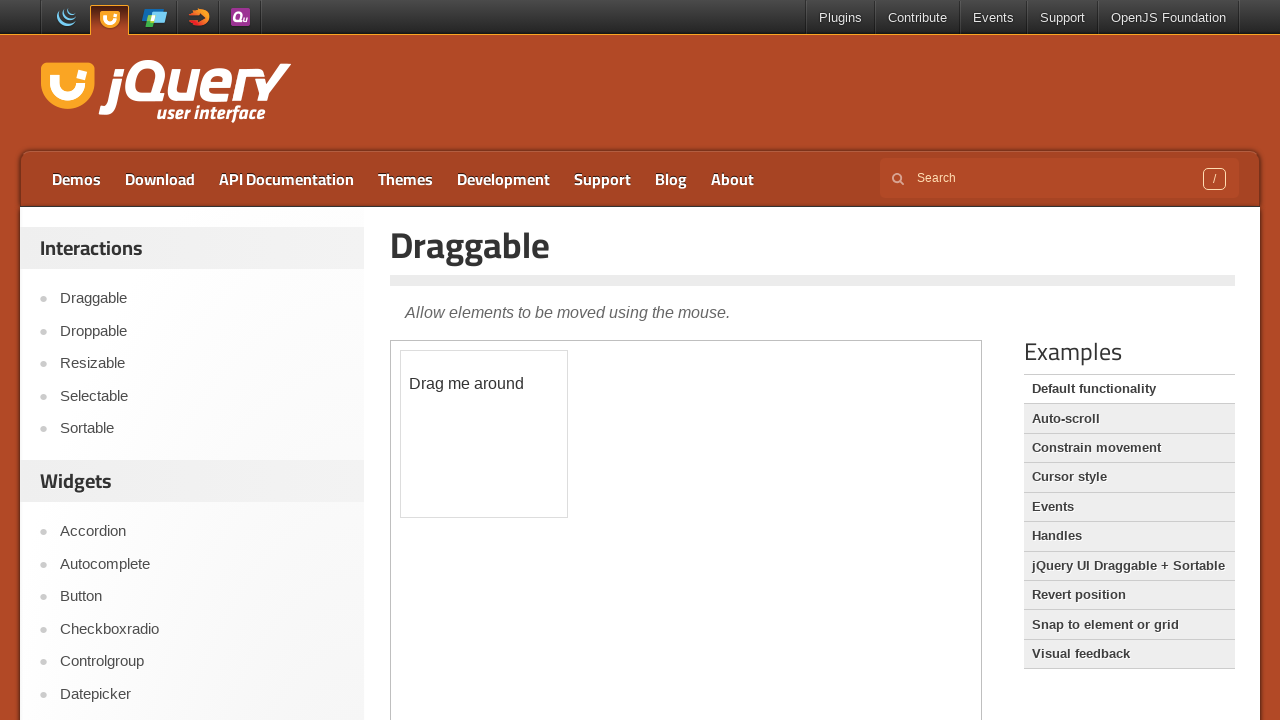

Located and switched to demo iframe
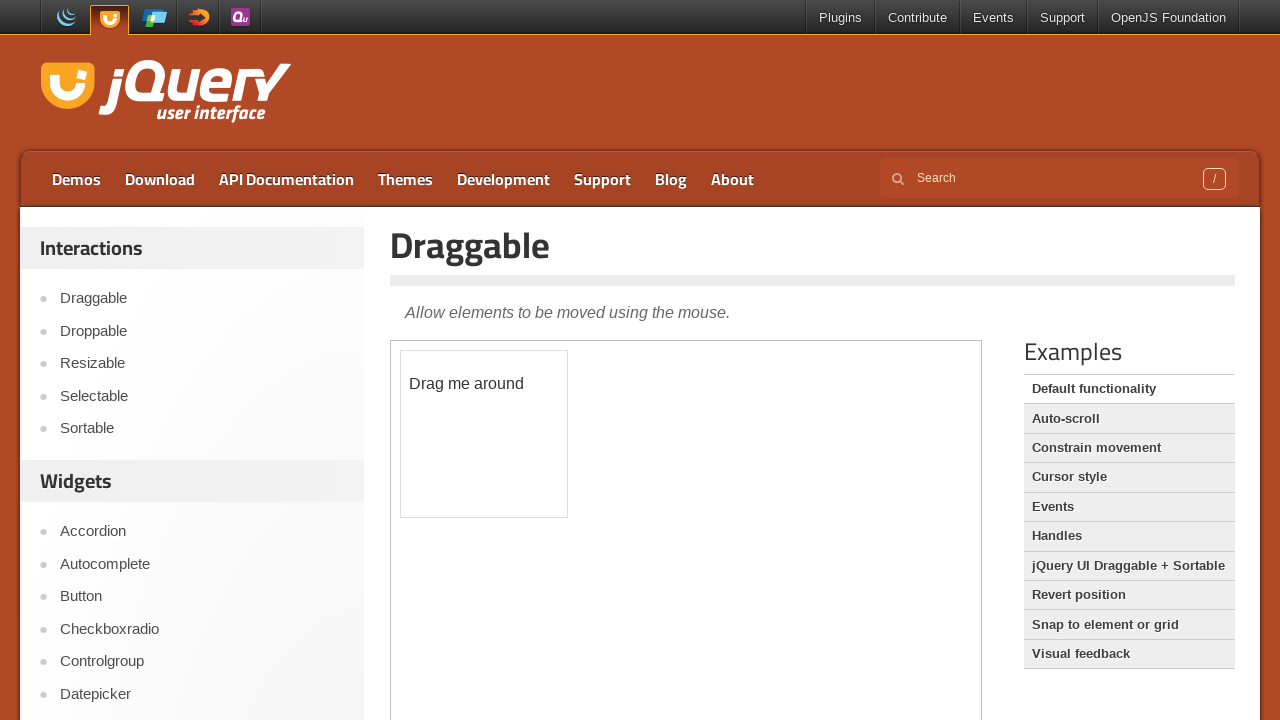

Draggable element is ready
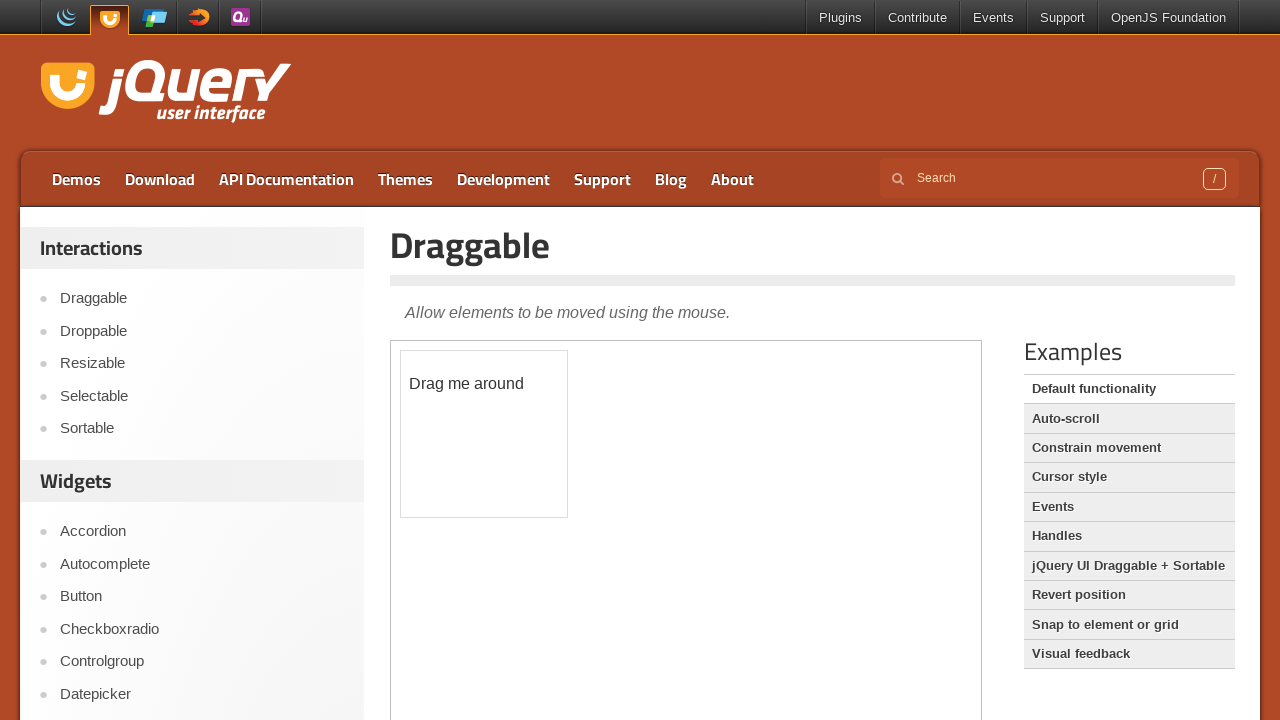

Dragged element horizontally by 150 pixels at (551, 351)
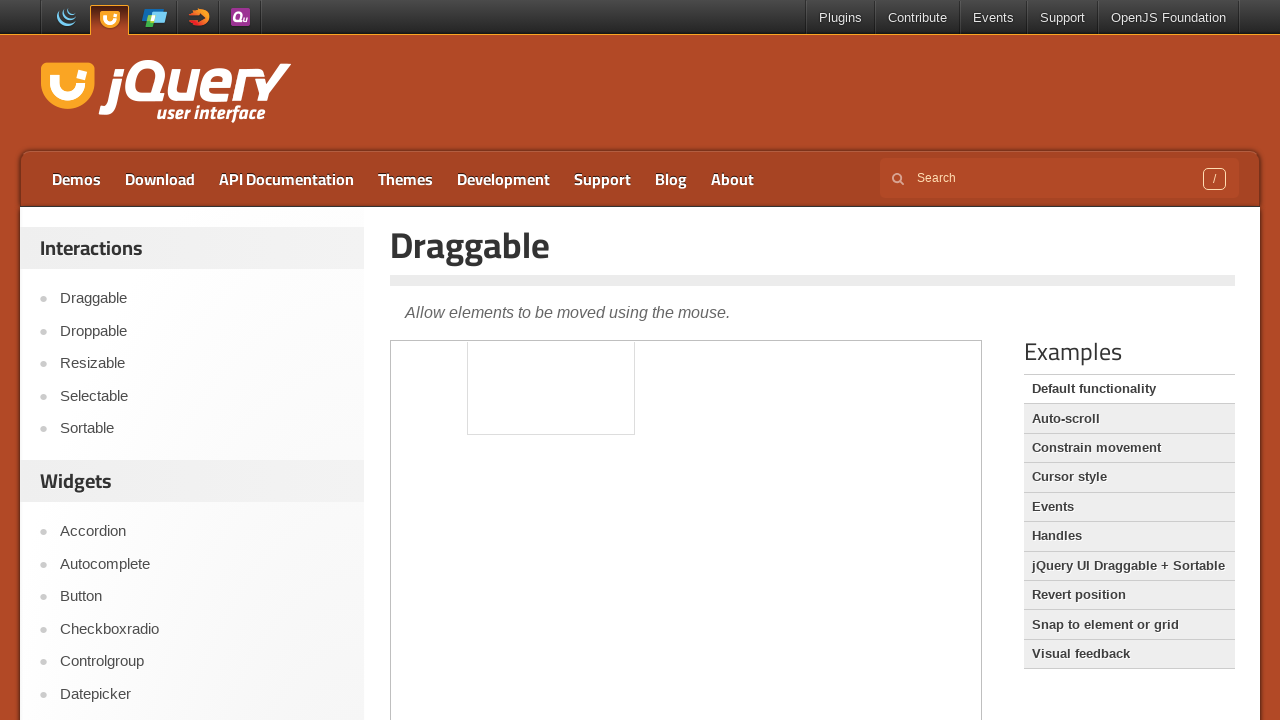

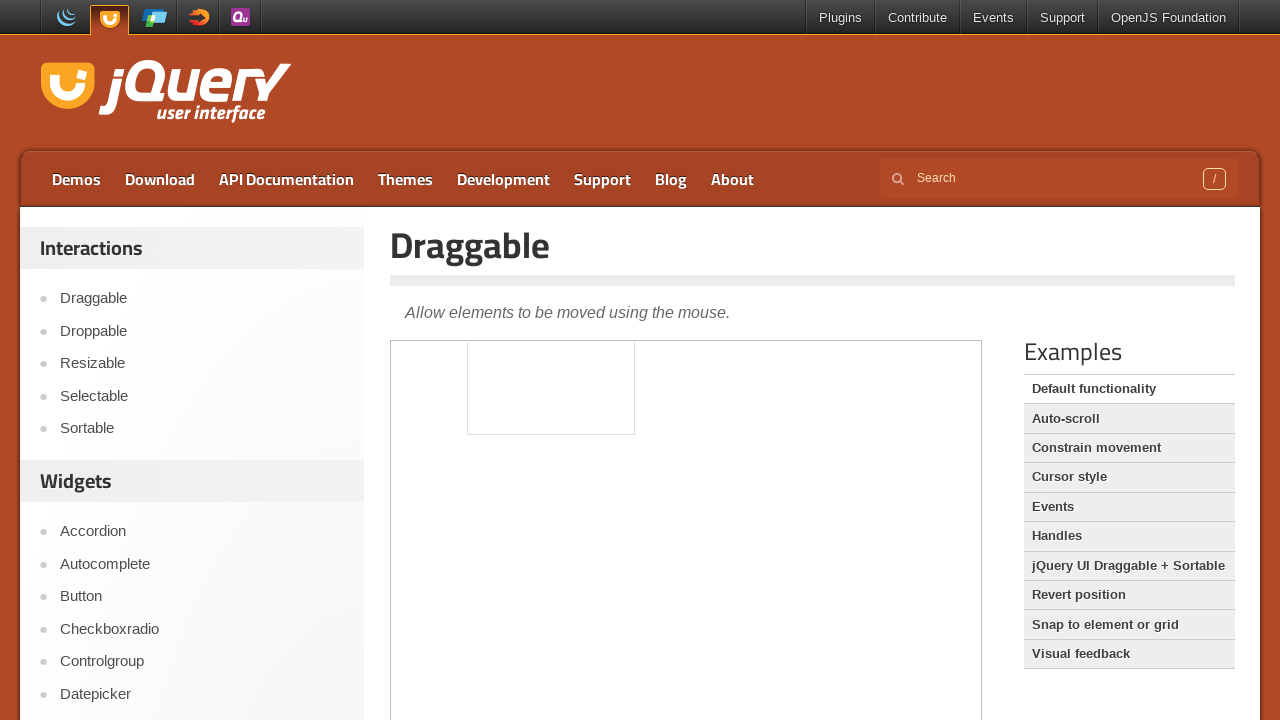